Tests a signup/contact form by filling in first name, last name, and email fields, then submitting the form.

Starting URL: http://secure-retreat-92358.herokuapp.com/

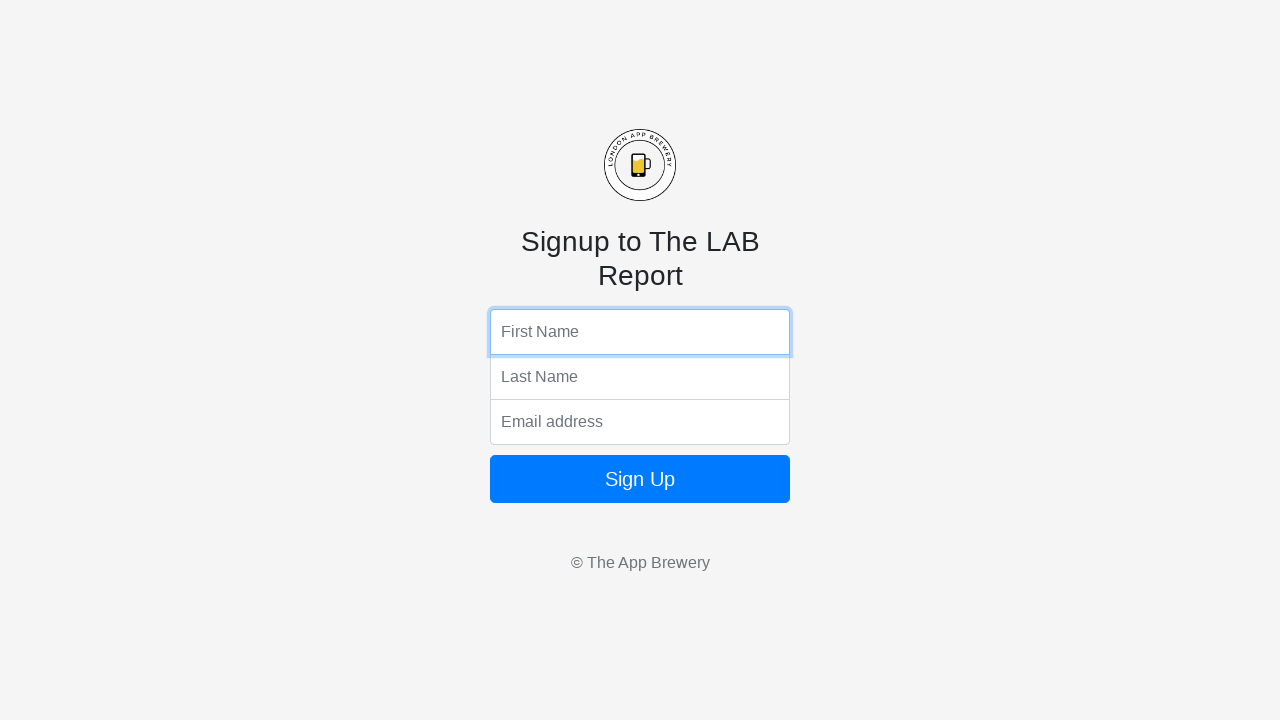

Filled first name field with 'Marcus' on input[name='fName']
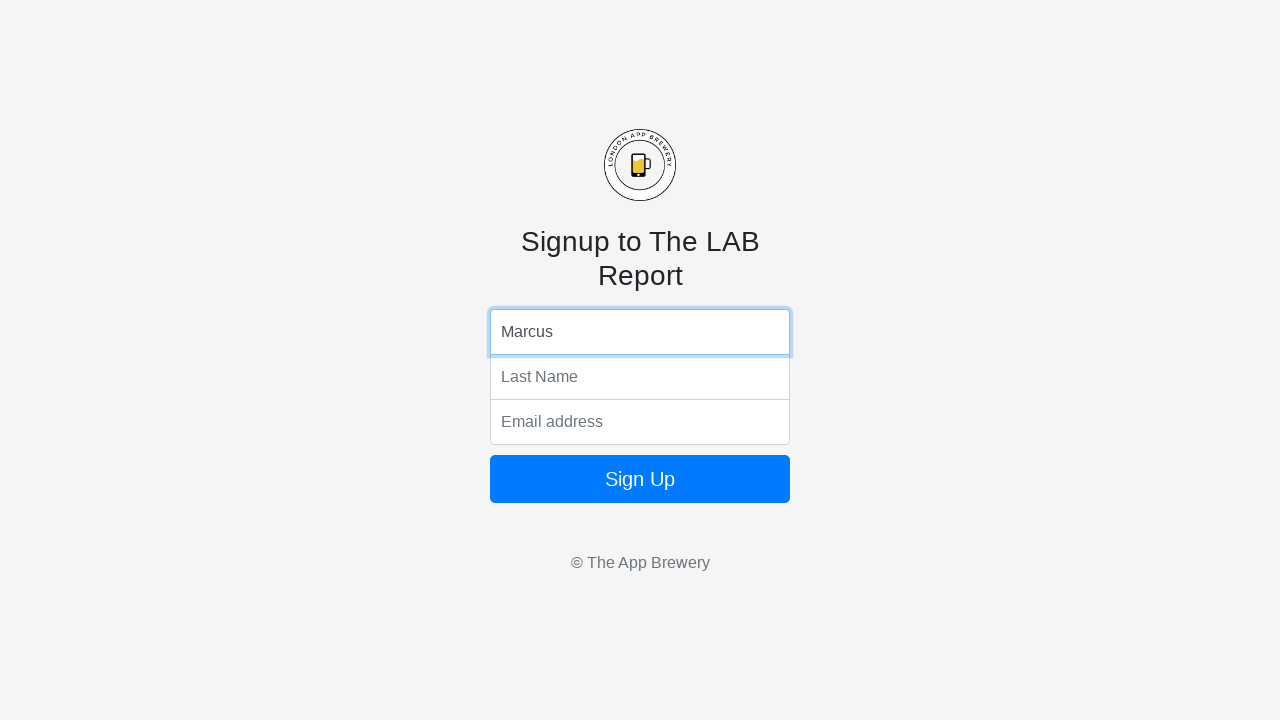

Filled last name field with 'Thompson' on input[name='lName']
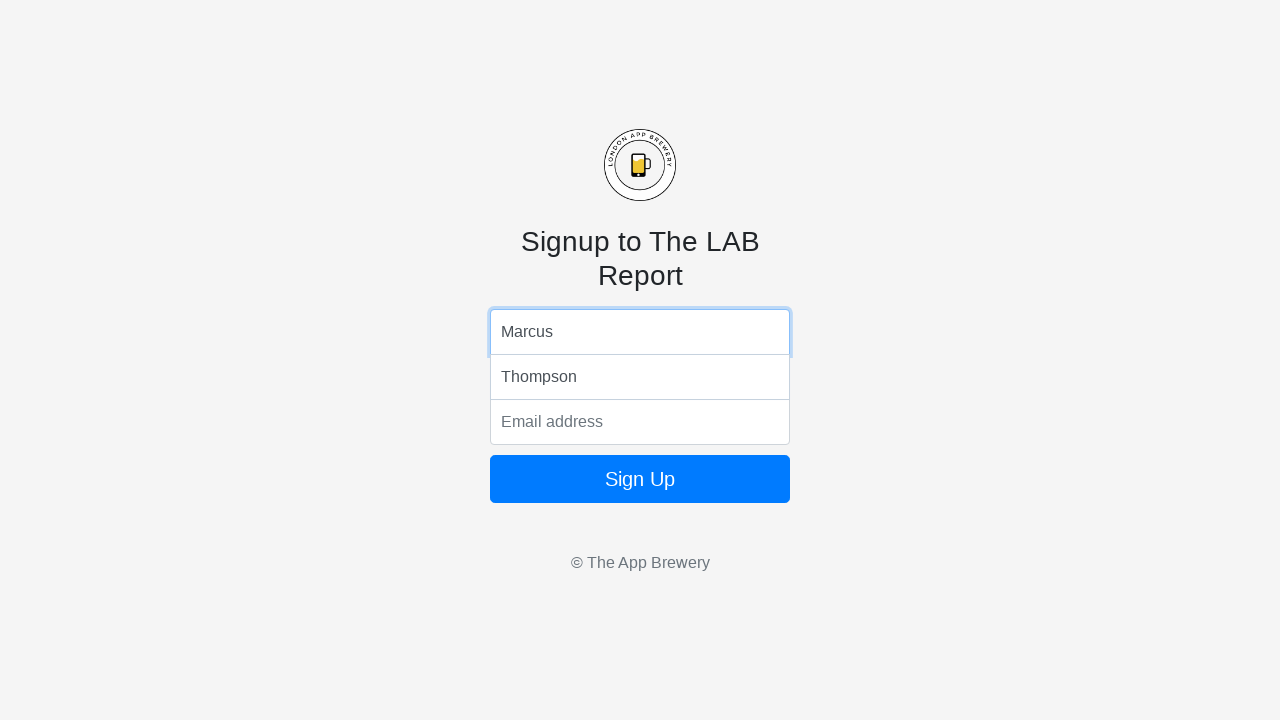

Filled email field with 'marcus.thompson@example.com' on input[name='email']
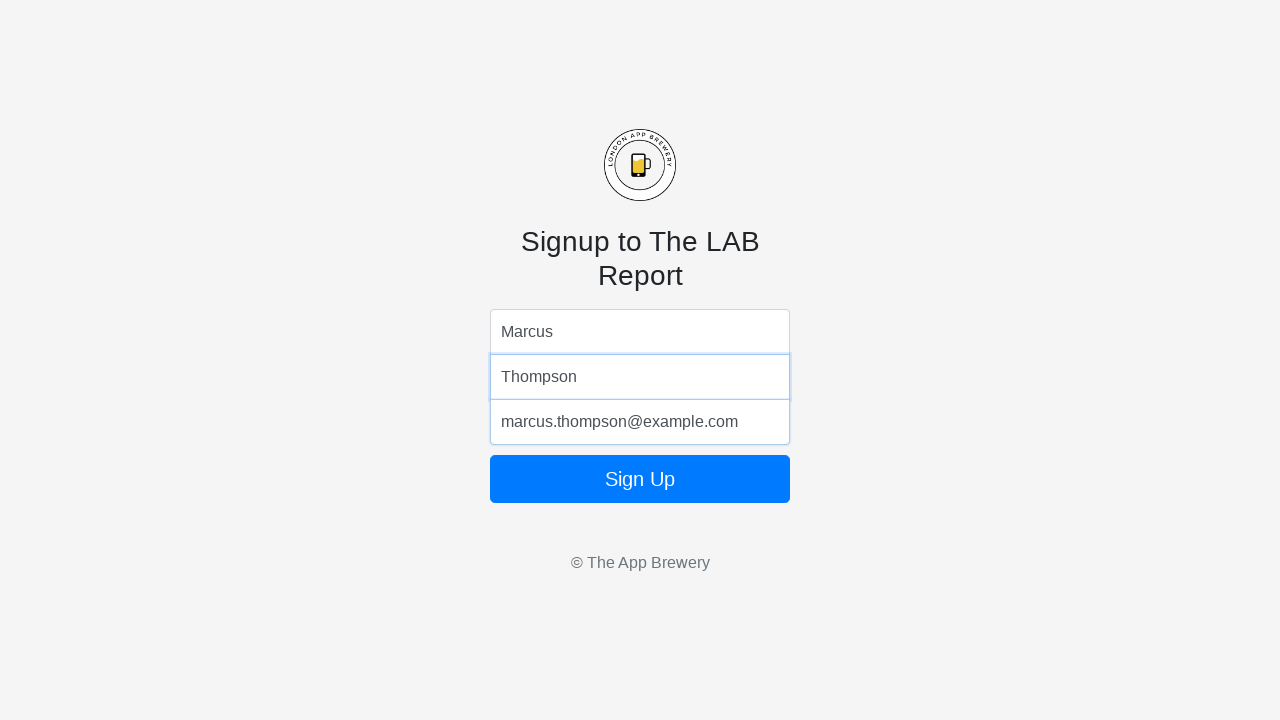

Clicked submit button to submit signup/contact form at (640, 479) on .btn
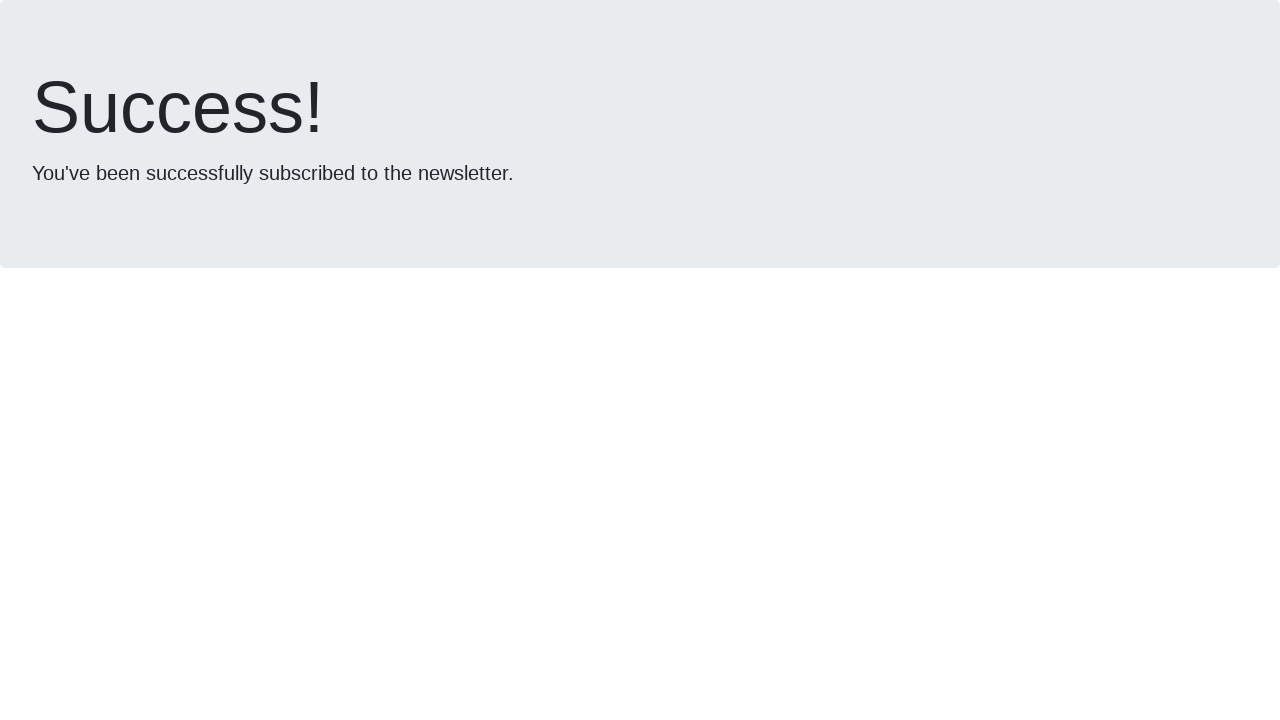

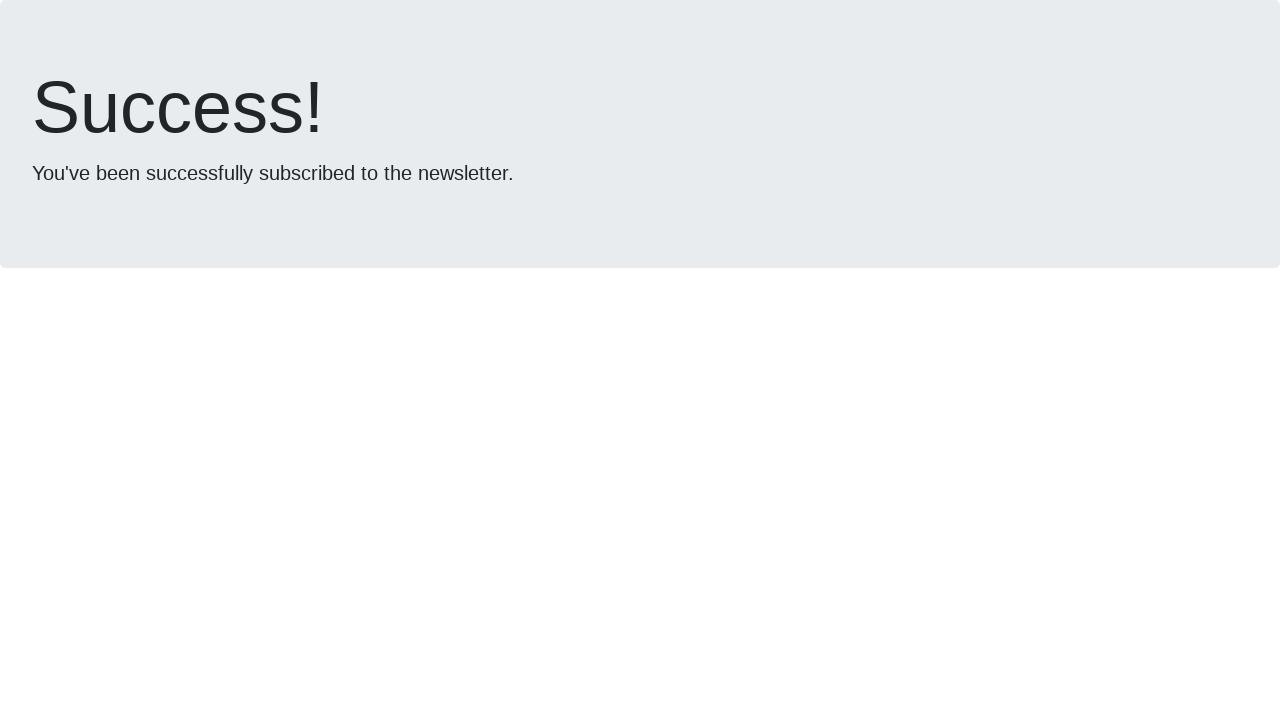